Tests e-commerce functionality by searching for products containing "ber", adding all results to cart, proceeding to checkout, and applying a promo code

Starting URL: https://rahulshettyacademy.com/seleniumPractise/#/

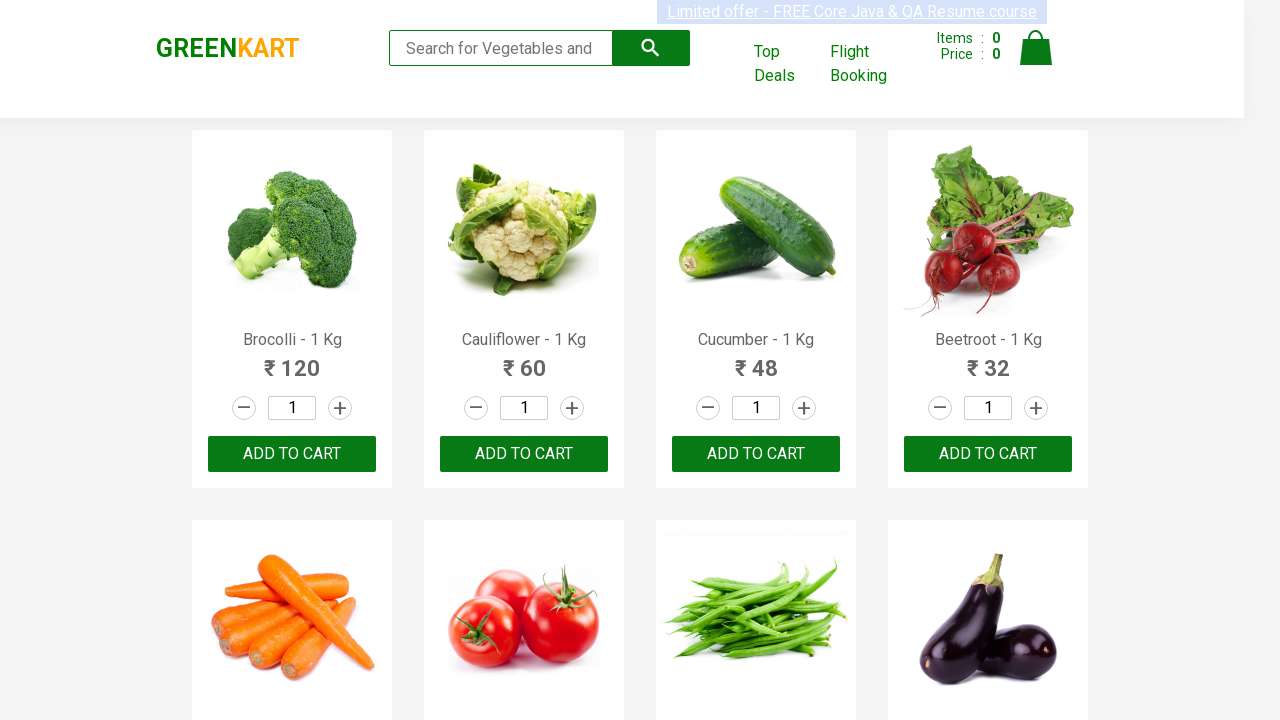

Filled search field with 'ber' to find berry products on input.search-keyword
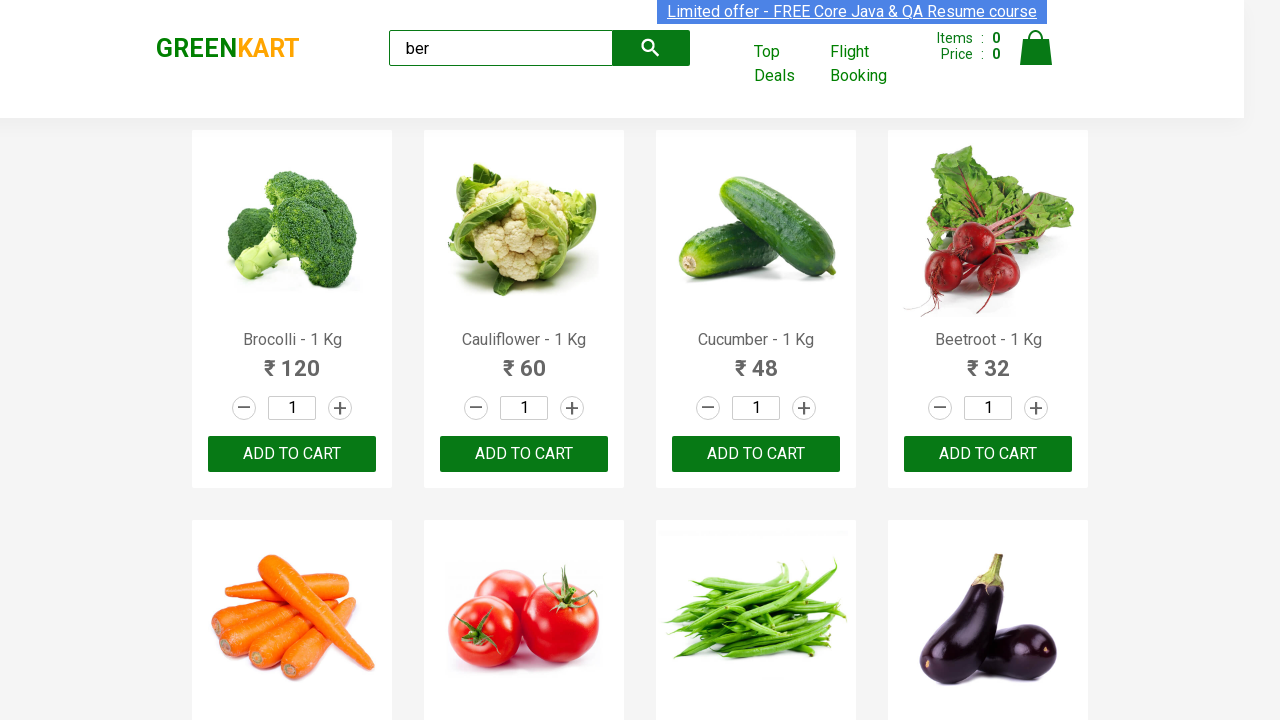

Clicked search field to focus it at (501, 48) on input.search-keyword
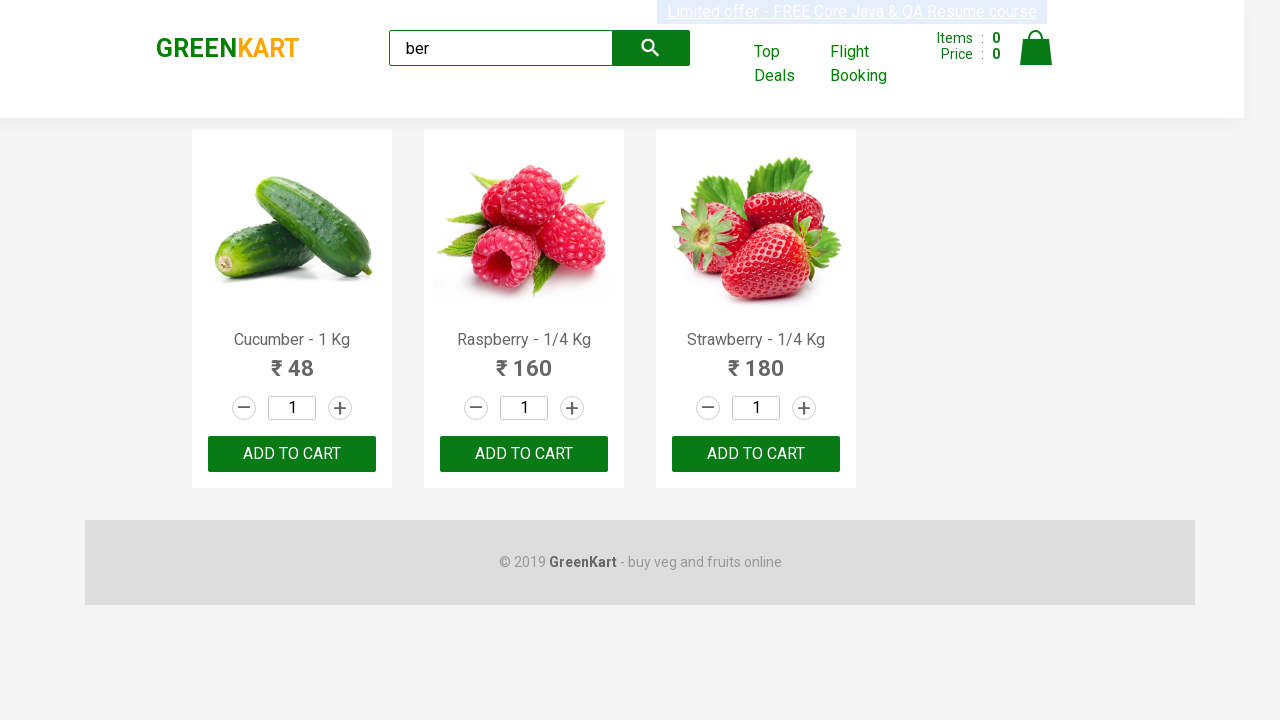

Waited for search results to load
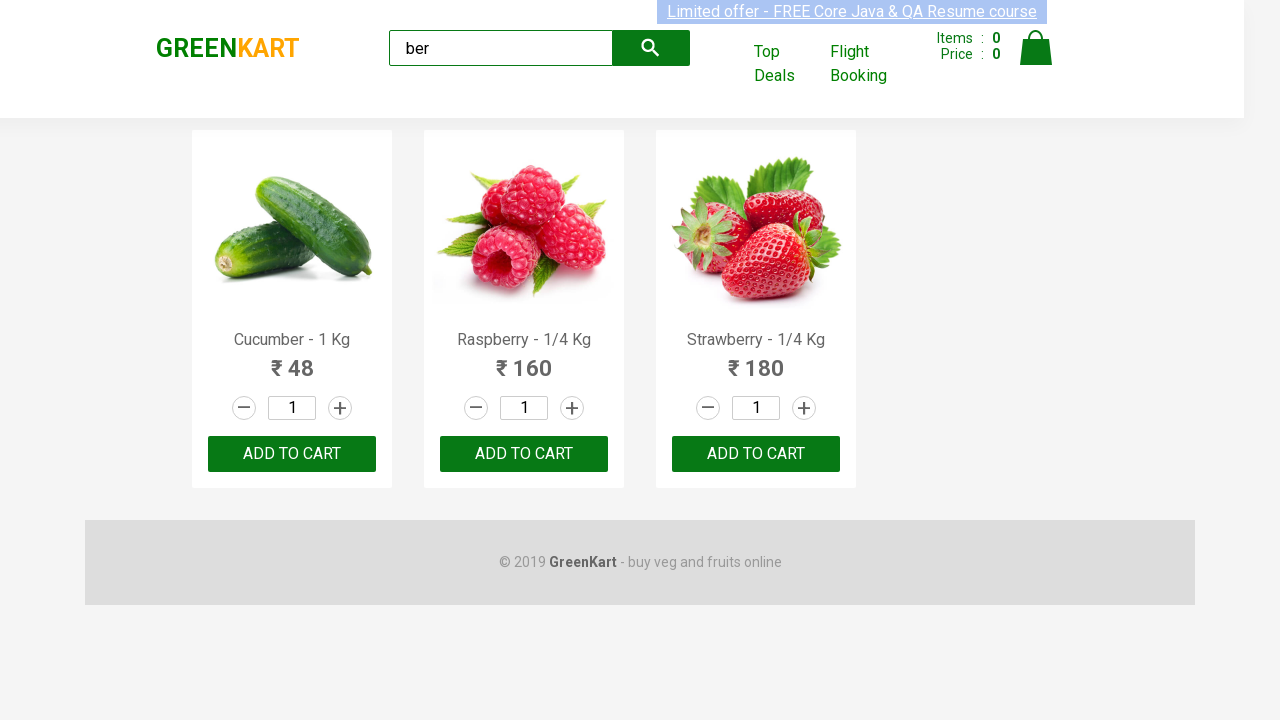

Clicked 'ADD TO CART' button to add a product at (292, 454) on button:text('ADD TO CART') >> nth=0
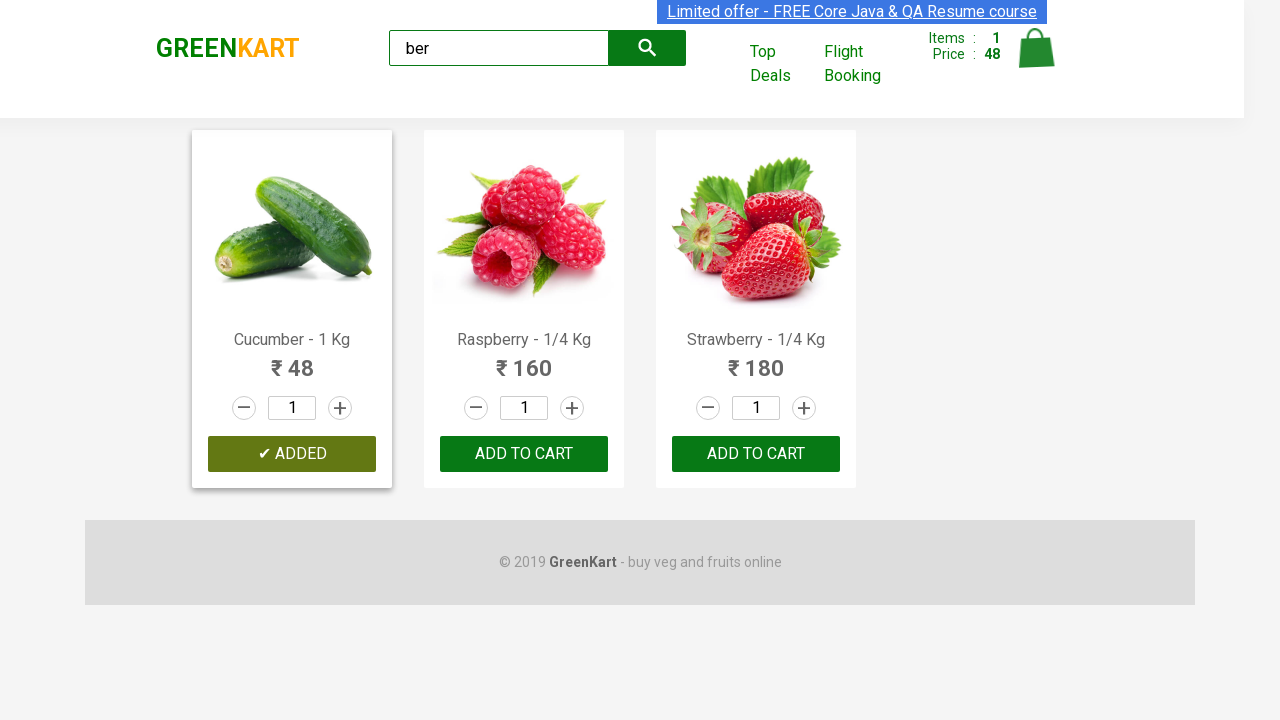

Clicked 'ADD TO CART' button to add a product at (756, 454) on button:text('ADD TO CART') >> nth=1
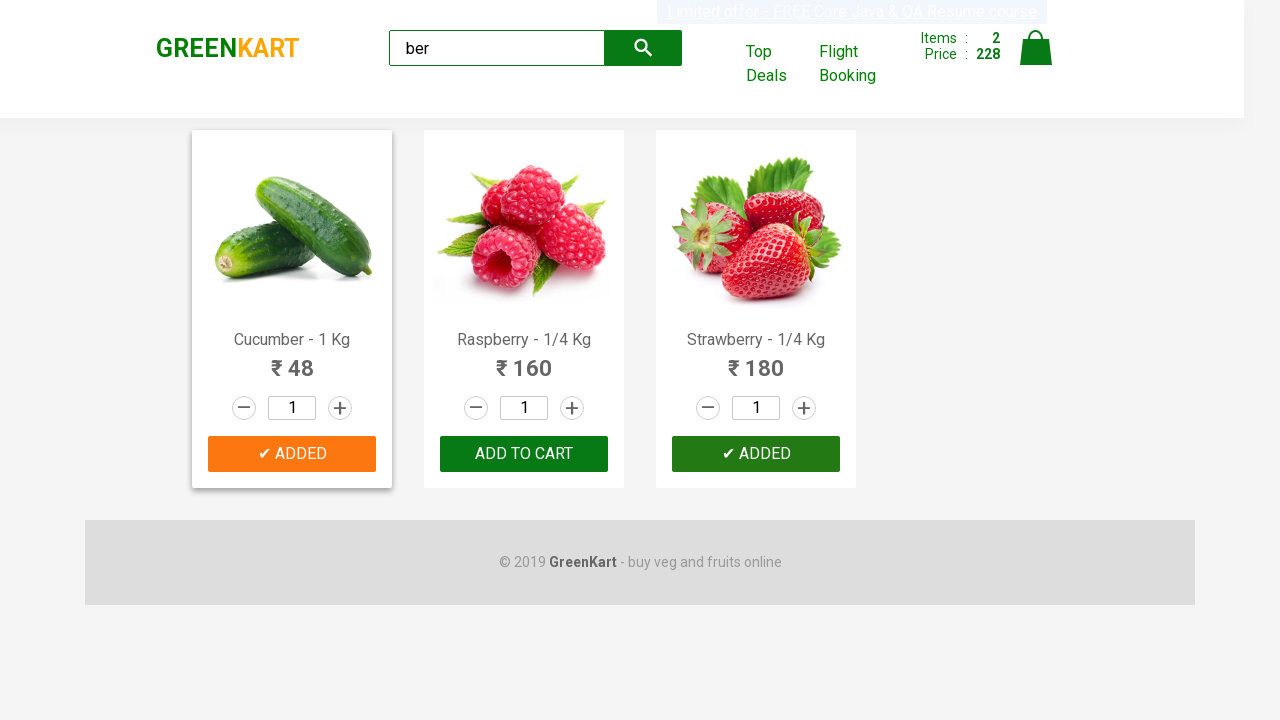

Clicked 'ADD TO CART' button to add a product at (756, 454) on button:text('ADD TO CART') >> nth=2
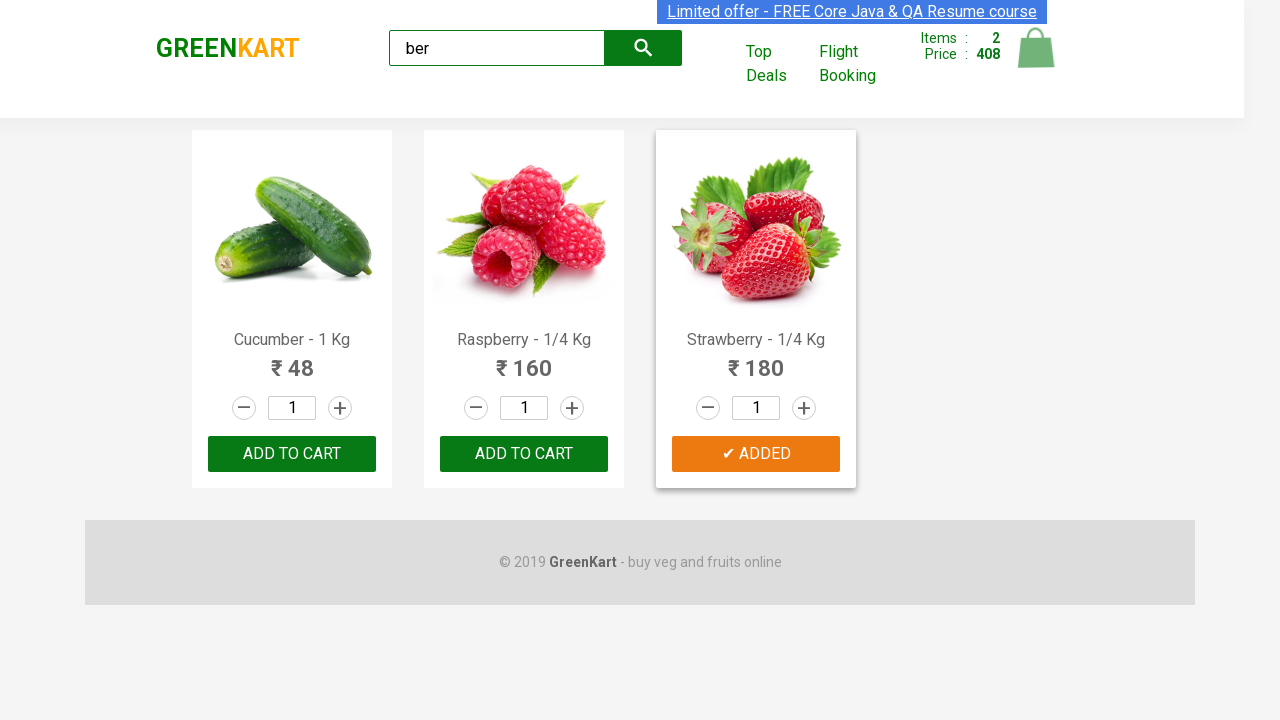

Clicked cart icon to view cart at (1036, 59) on a.cart-icon
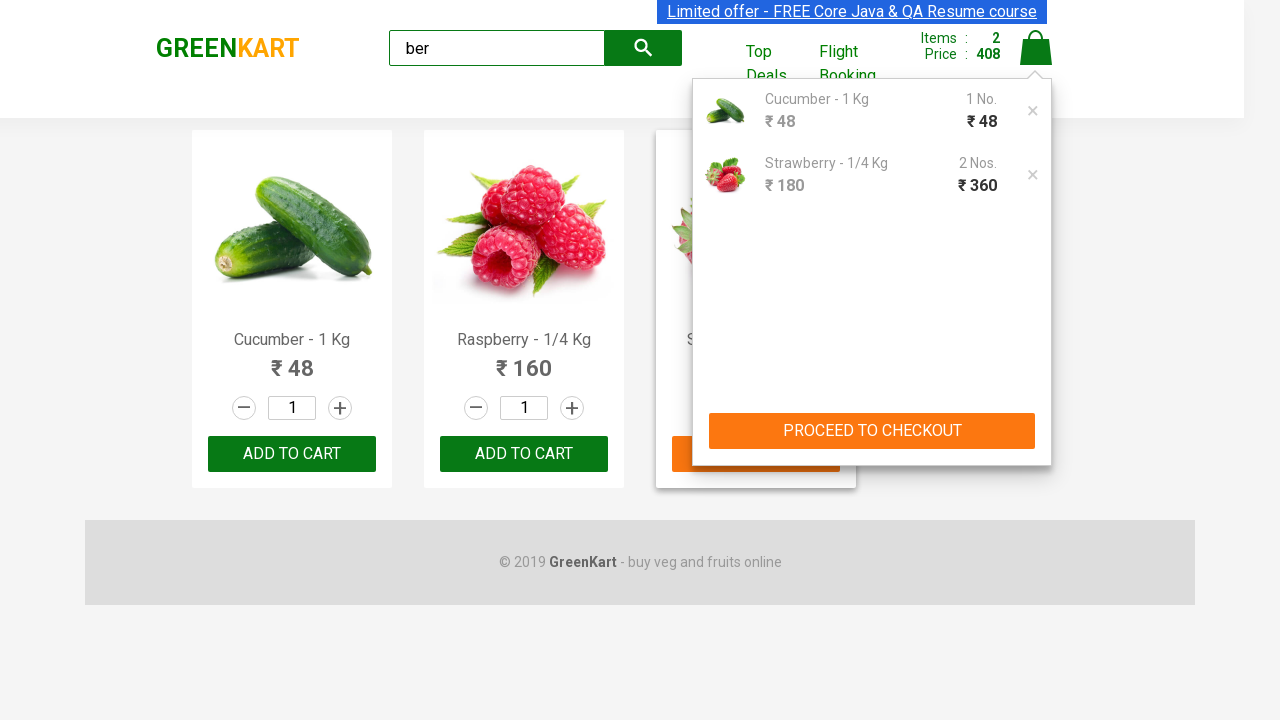

Clicked 'PROCEED TO CHECKOUT' button at (872, 431) on button:has-text('PROCEED TO CHECKOUT')
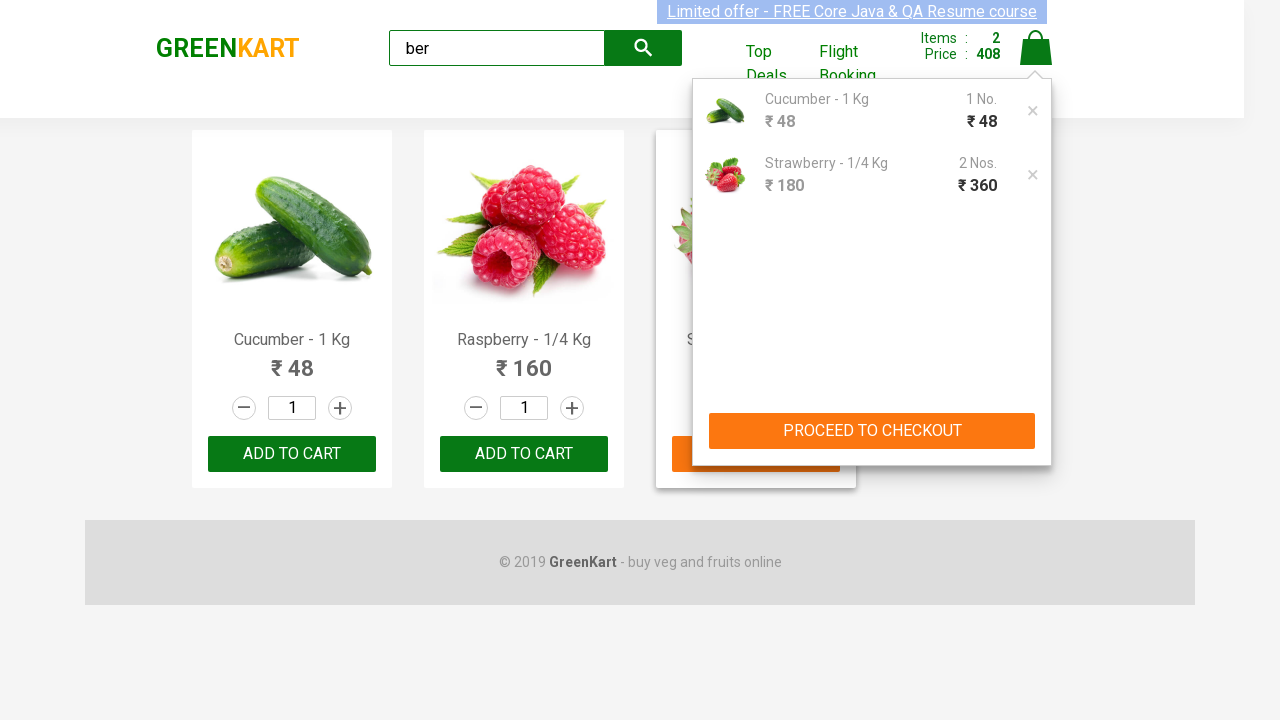

Promo code input field appeared
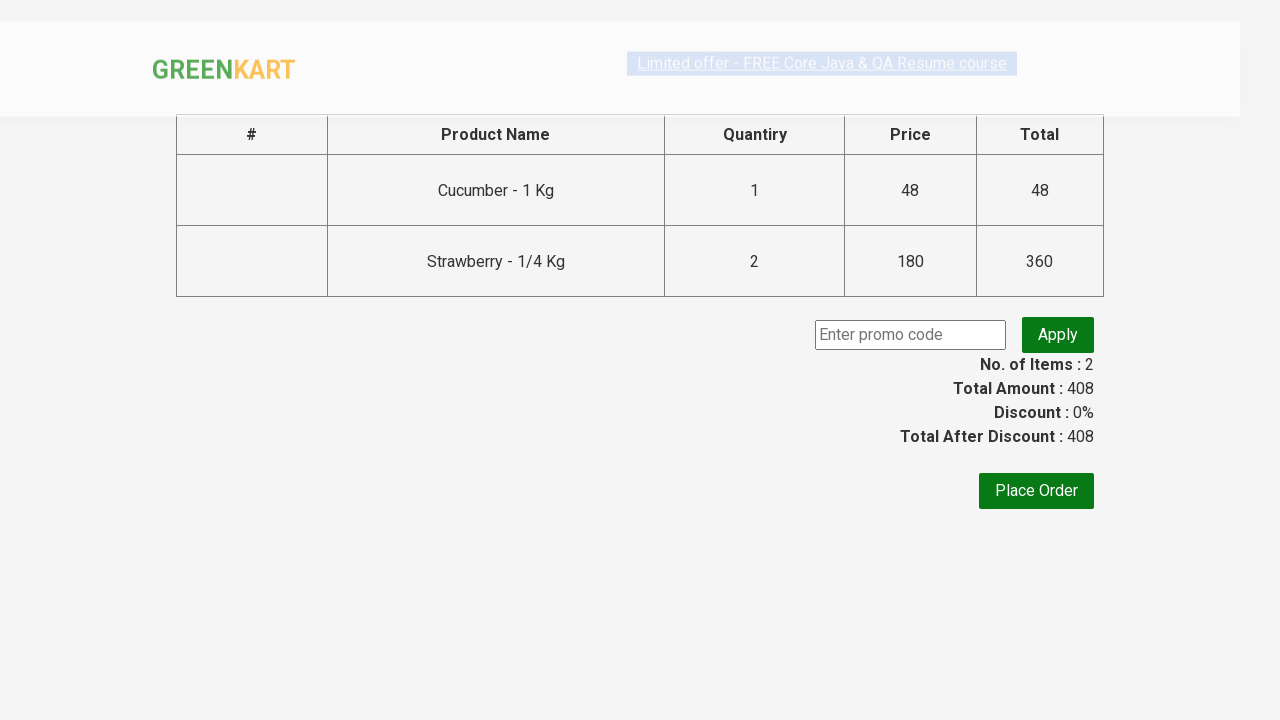

Entered invalid promo code 'TestPromo123' on input[placeholder='Enter promo code']
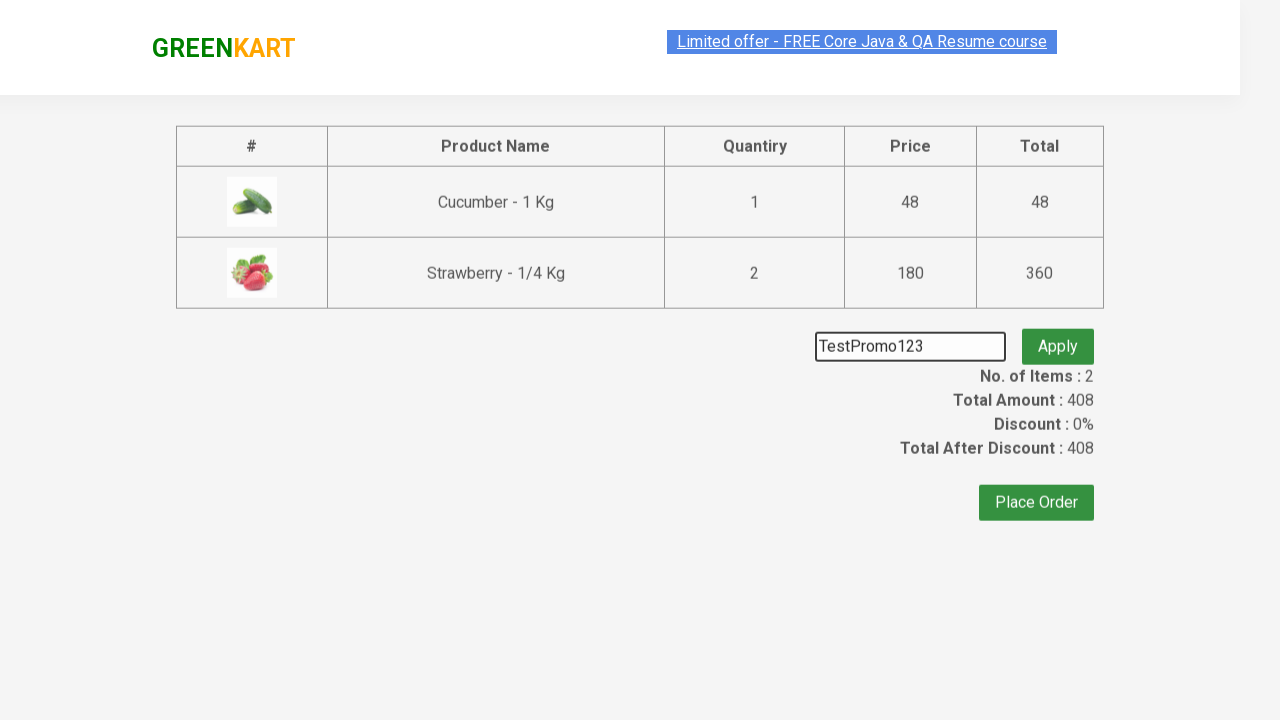

Apply button is visible
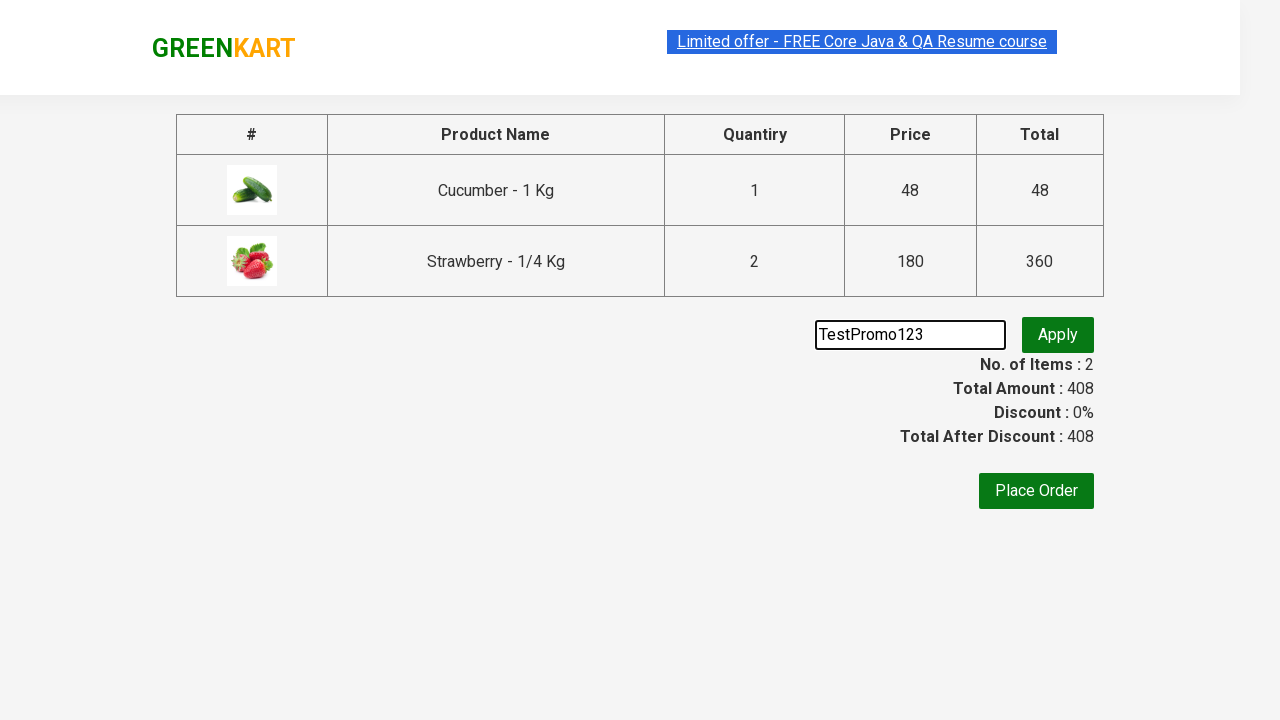

Clicked 'Apply' button to apply the promo code at (1058, 335) on button:has-text('Apply')
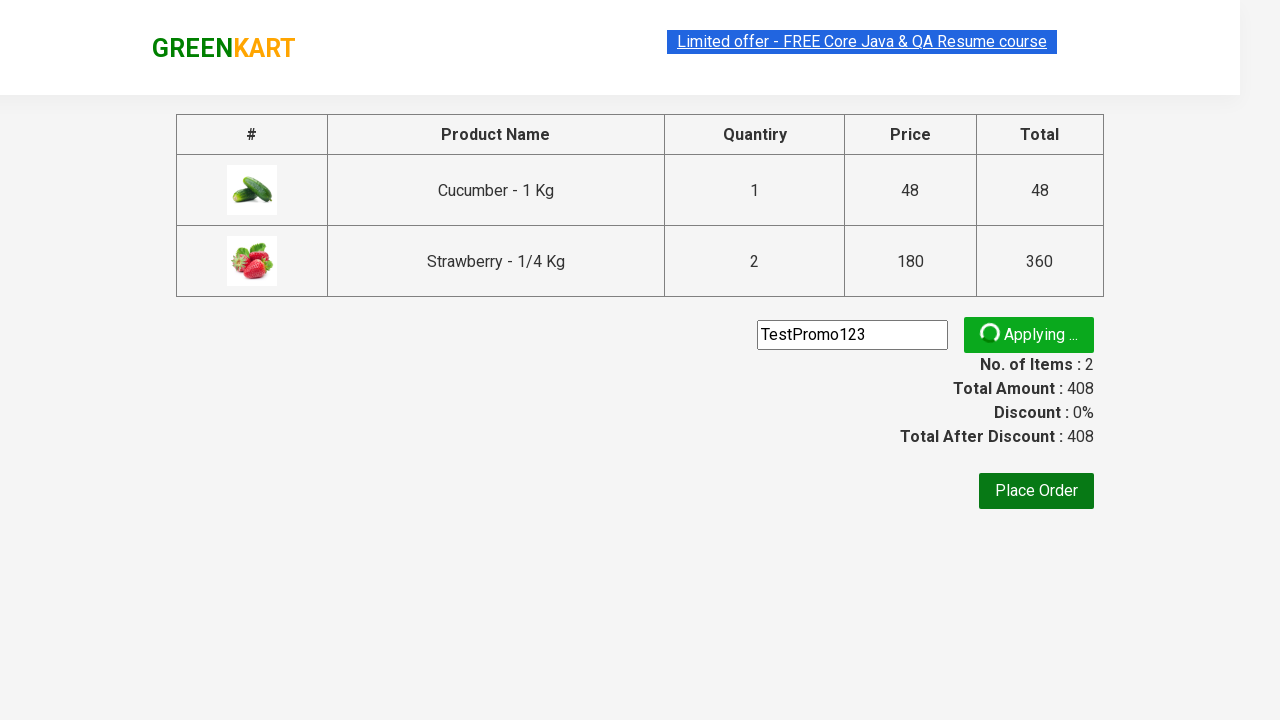

Promo info message appeared (invalid coupon response)
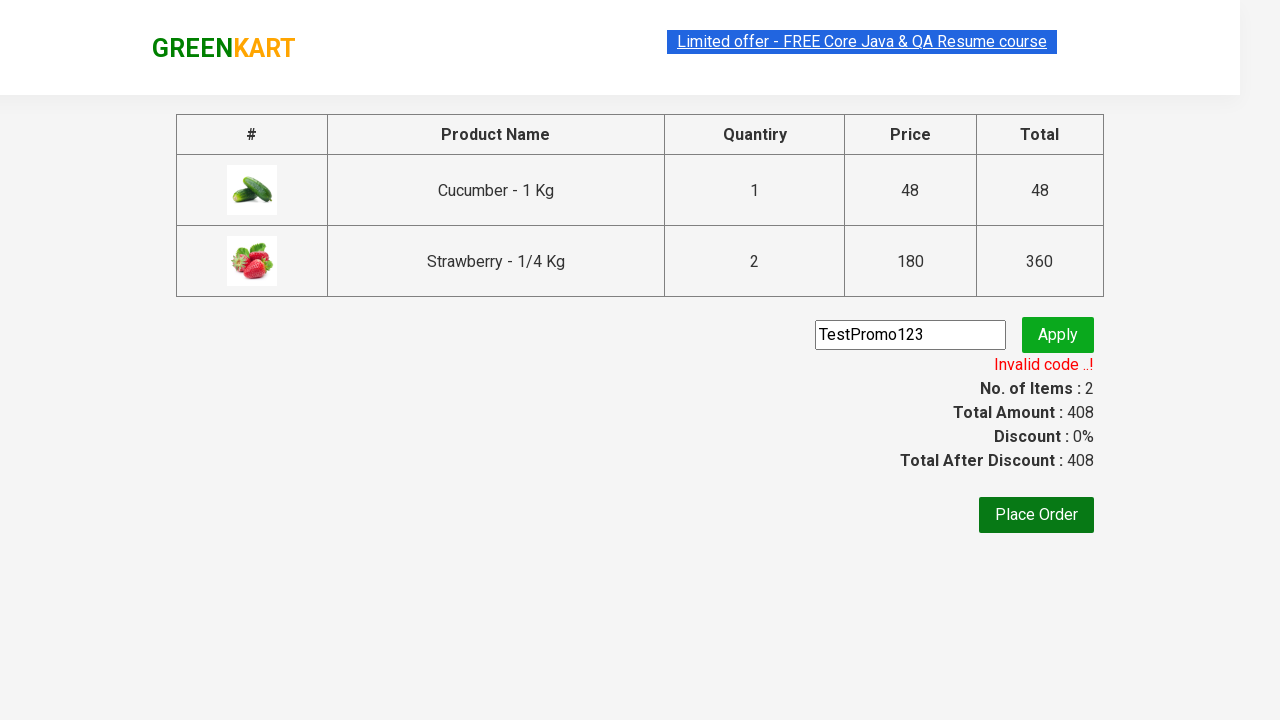

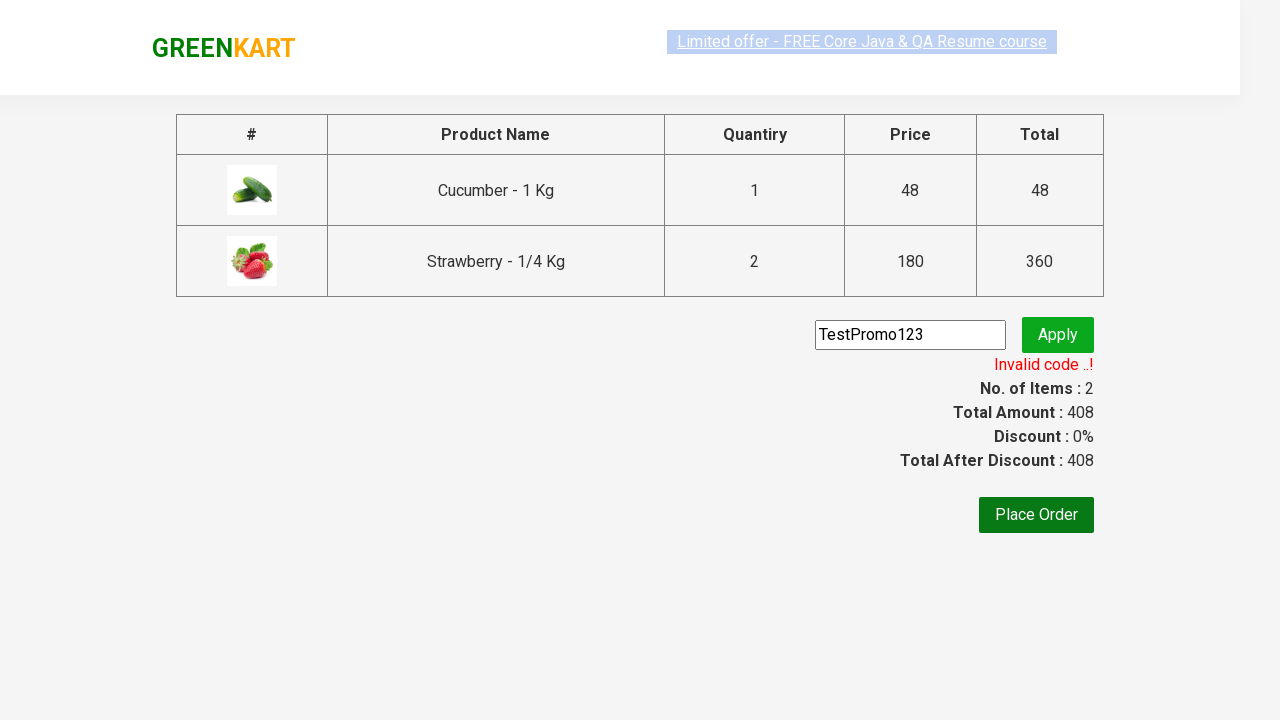